Tests JavaScript alert handling by clicking buttons that trigger JS Alert, JS Confirm, and JS Prompt dialogs, then accepting, dismissing, and entering text into them respectively

Starting URL: https://the-internet.herokuapp.com/javascript_alerts

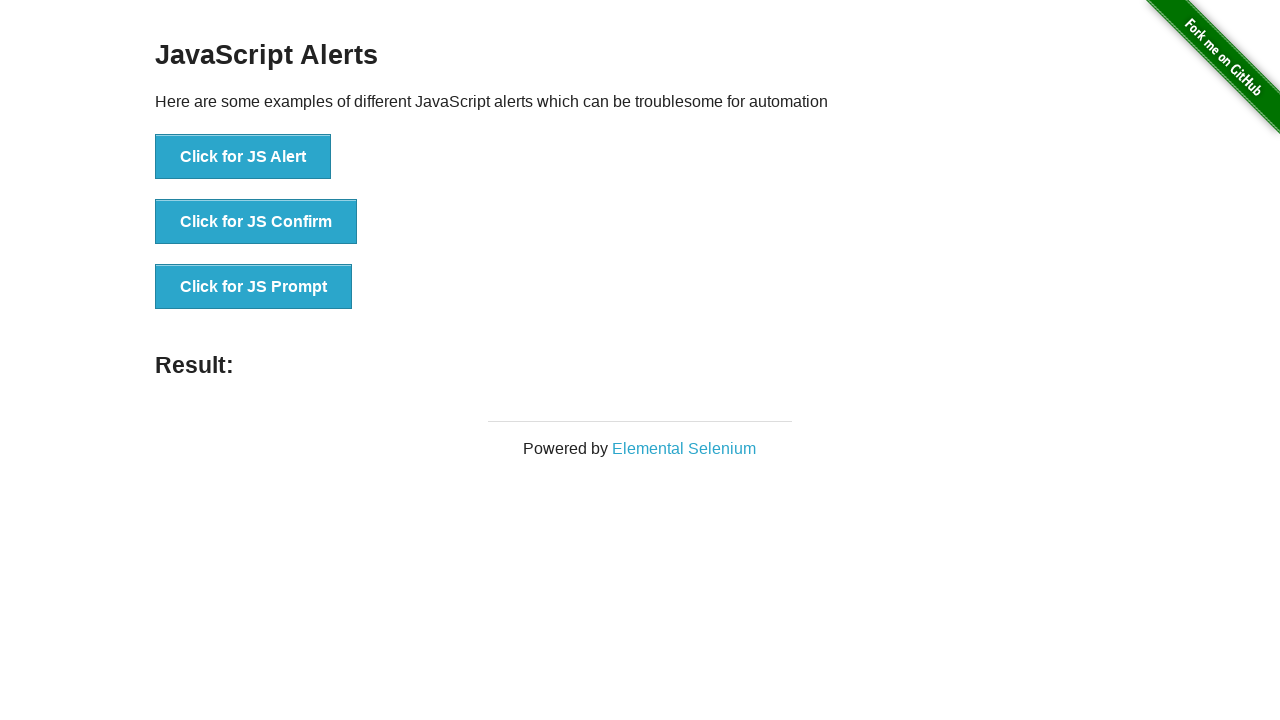

Clicked button for JS Alert dialog at (243, 157) on xpath=//*[text()='Click for JS Alert']
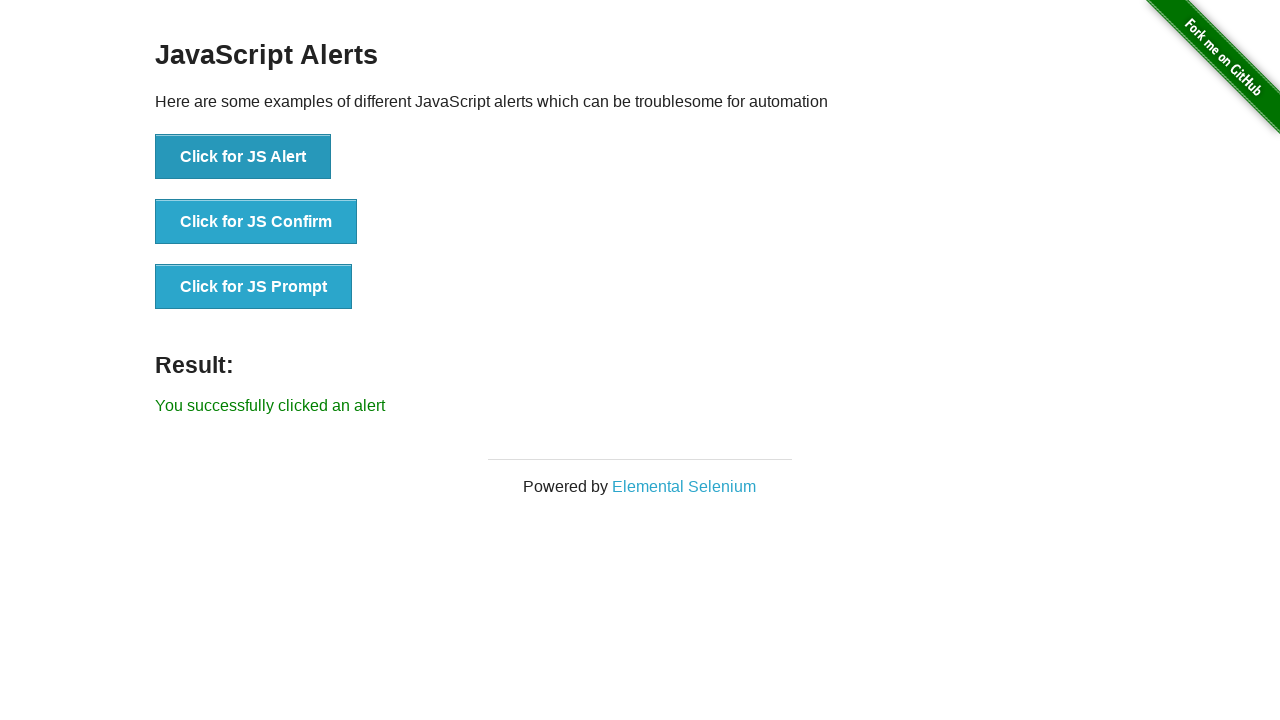

Set up dialog handler to accept and clicked JS Alert button at (243, 157) on xpath=//*[text()='Click for JS Alert']
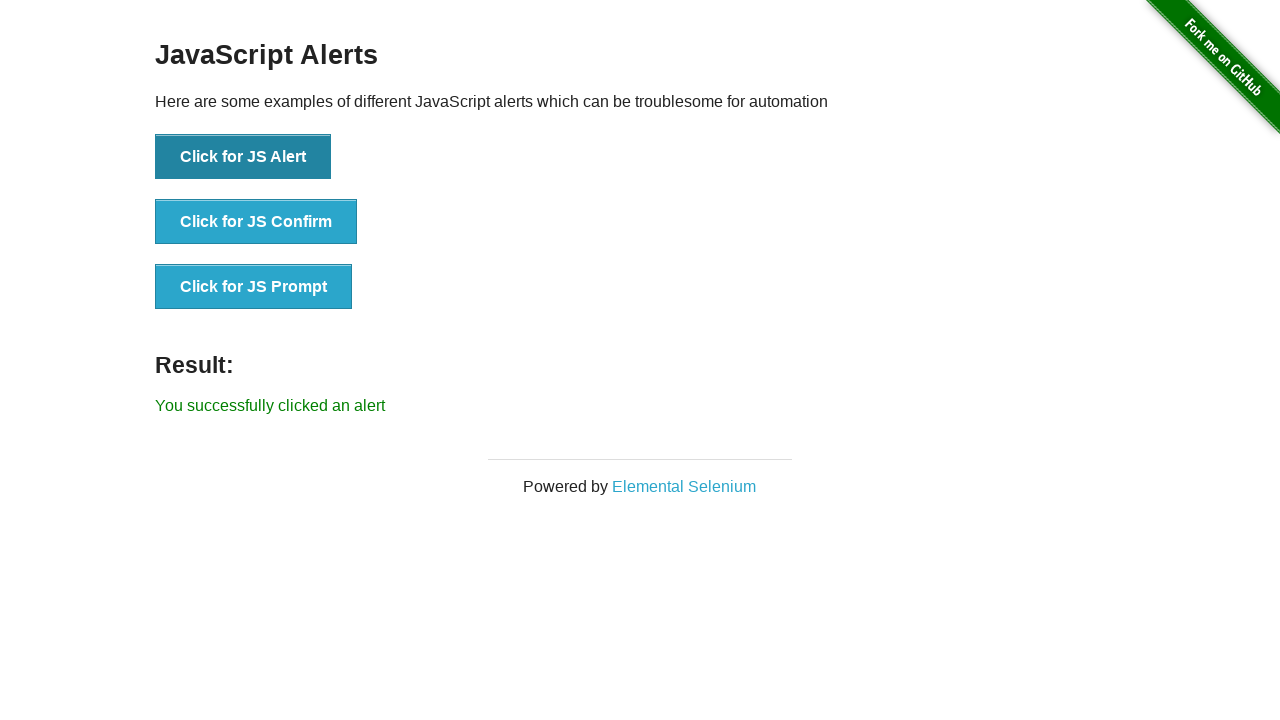

Set up dialog handler to dismiss and clicked JS Confirm button at (256, 222) on xpath=//*[text()='Click for JS Confirm']
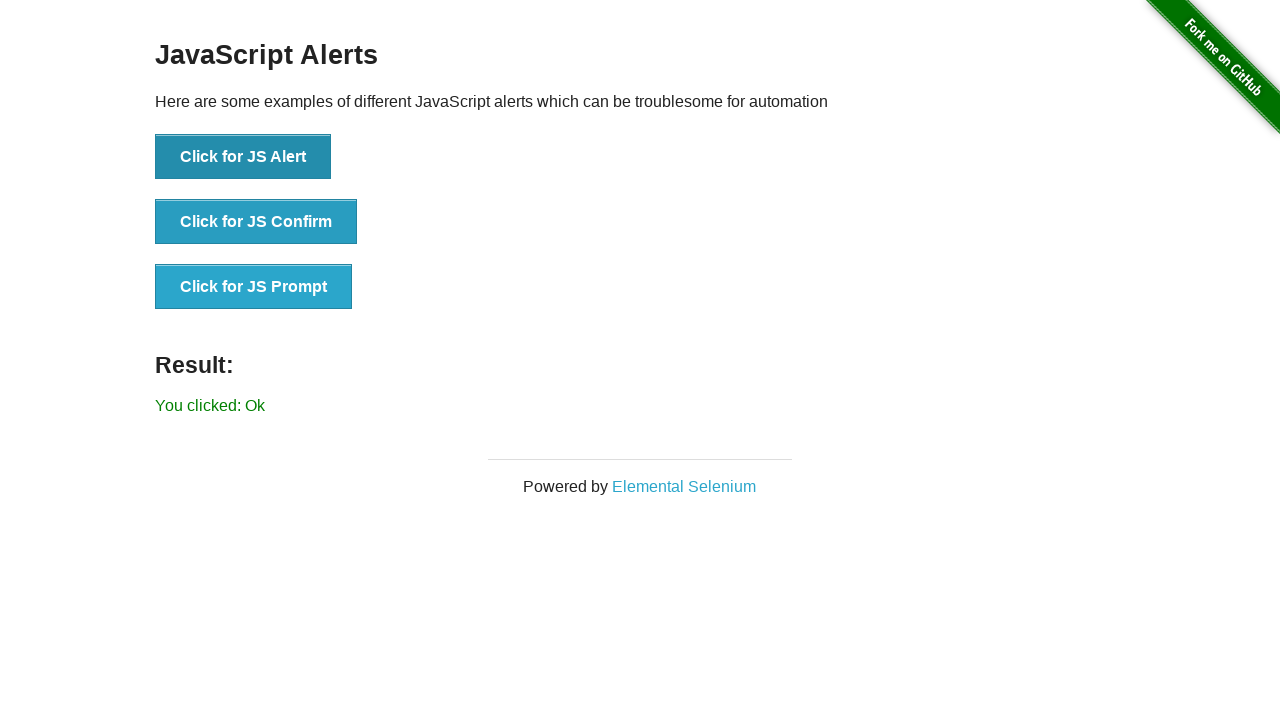

Set up dialog handler for JS Prompt and clicked button, entered 'testing alert input 12345' at (254, 287) on xpath=//*[text()='Click for JS Prompt']
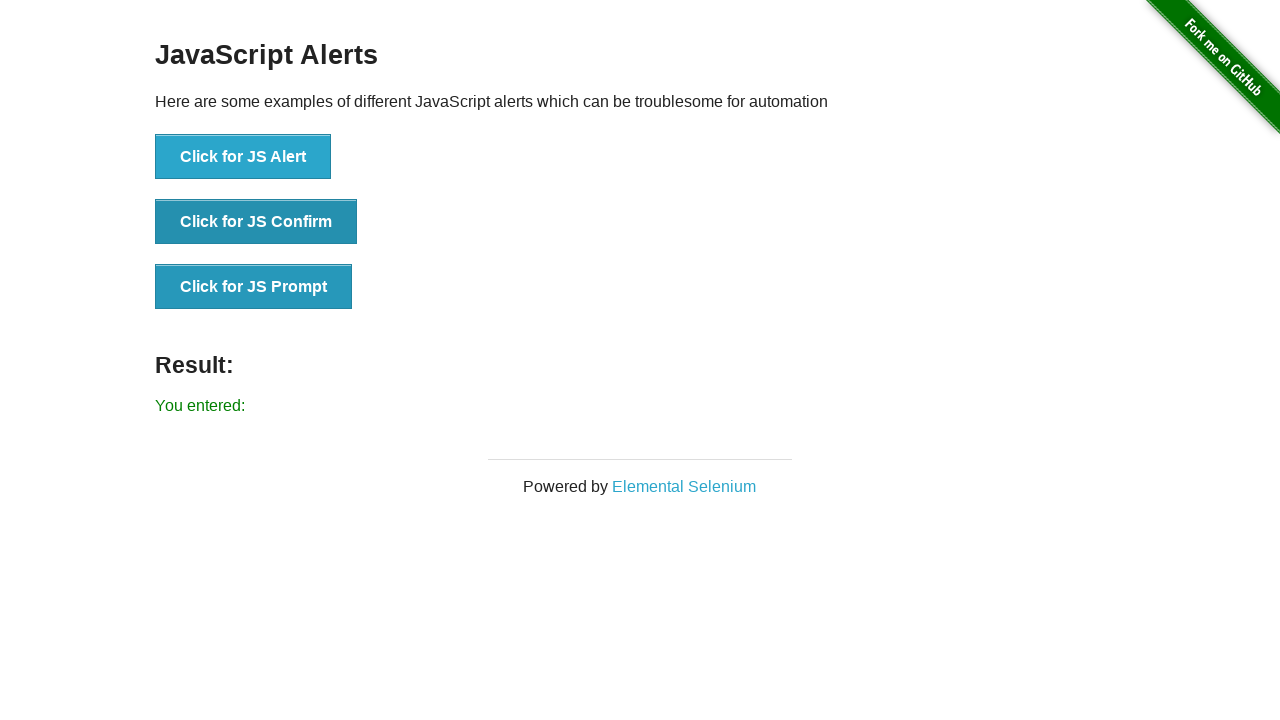

Waited for result element to be displayed
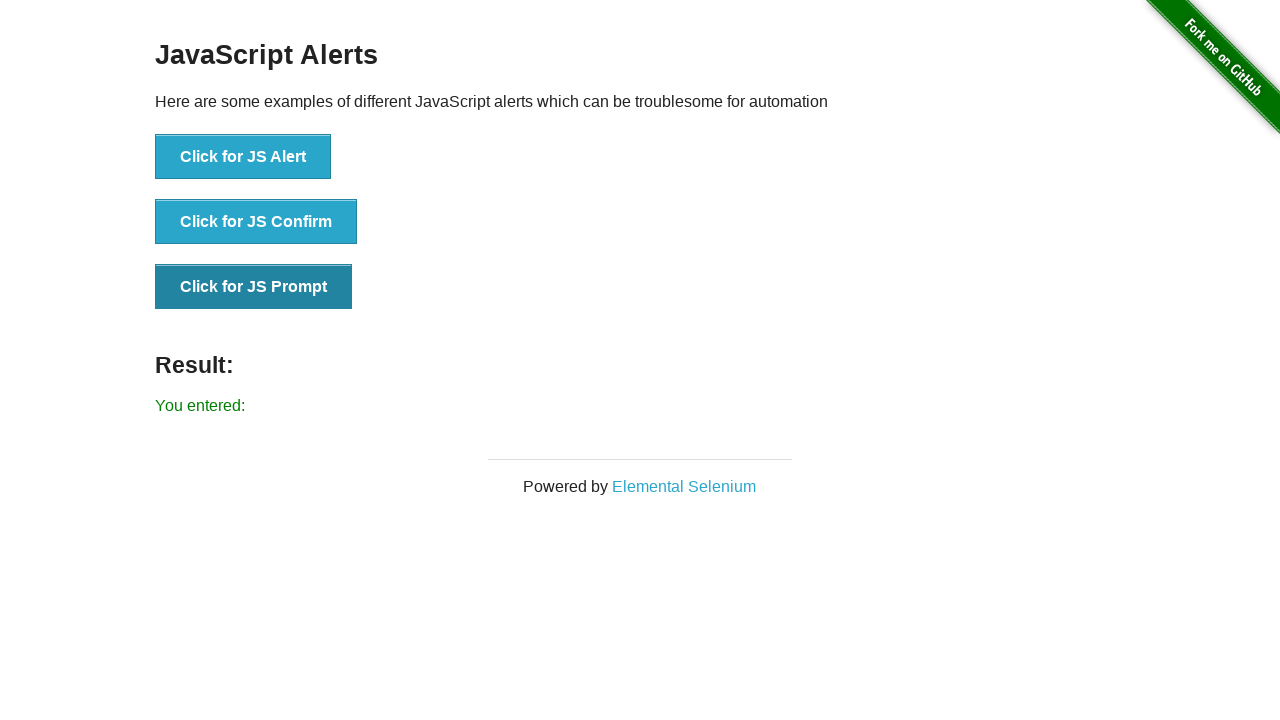

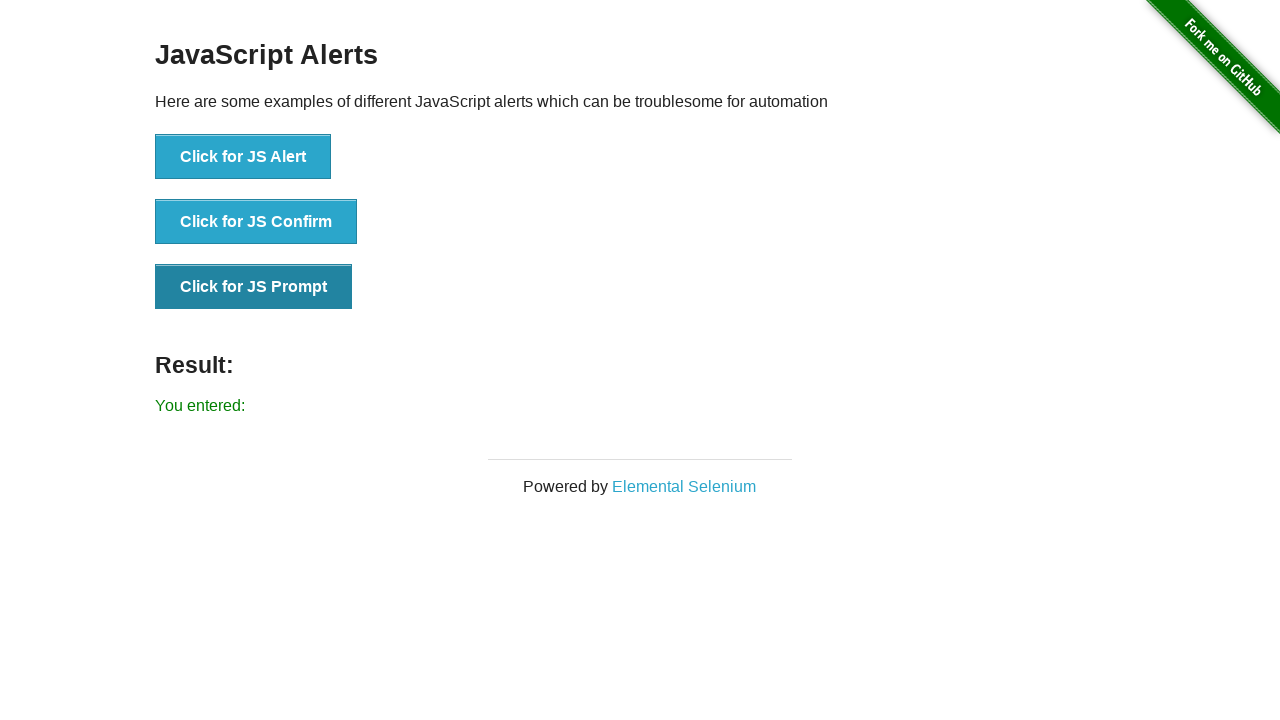